Tests that the page title does not equal a specific expected value

Starting URL: https://www.geeksforgeeks.org/

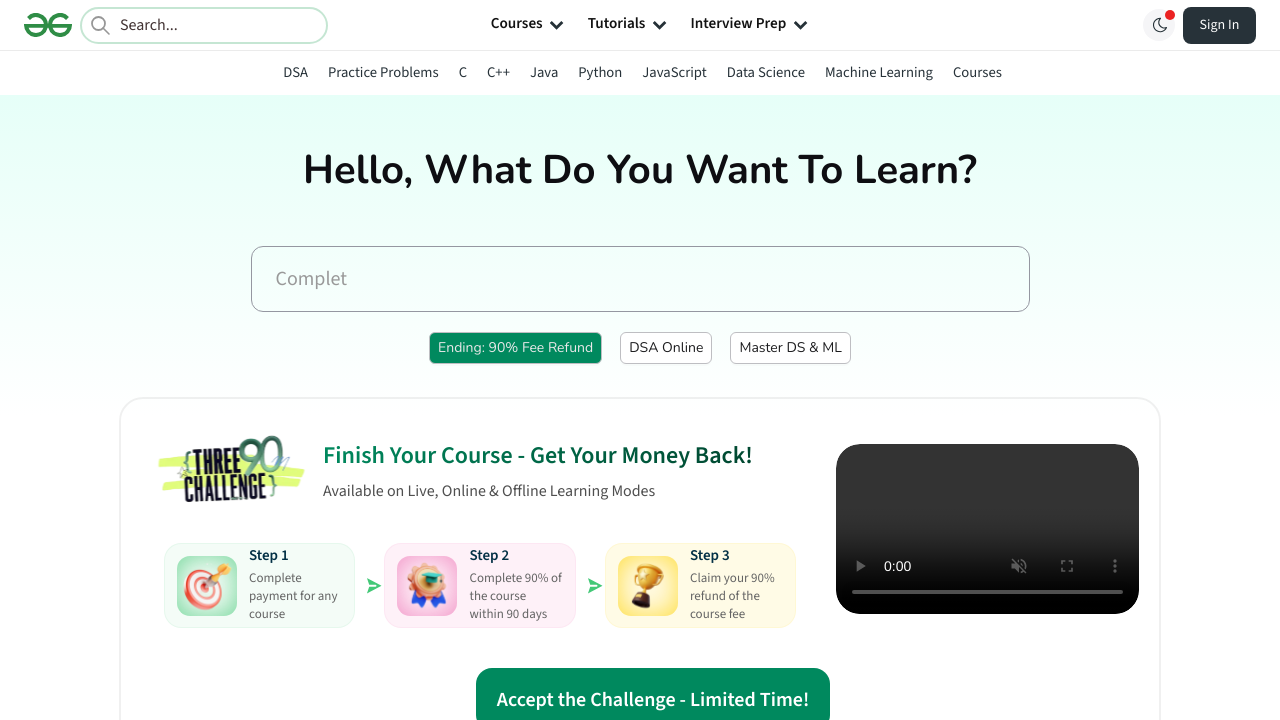

Retrieved page title from GeeksforGeeks
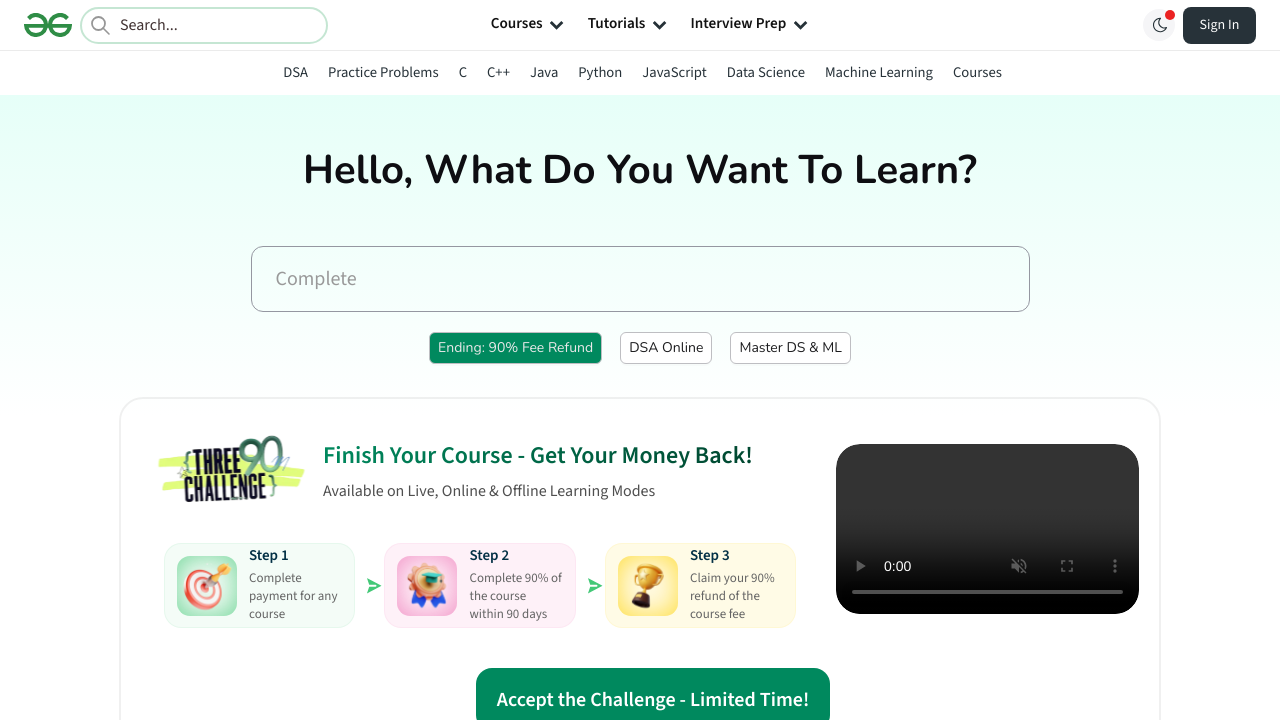

Set expected title value for comparison
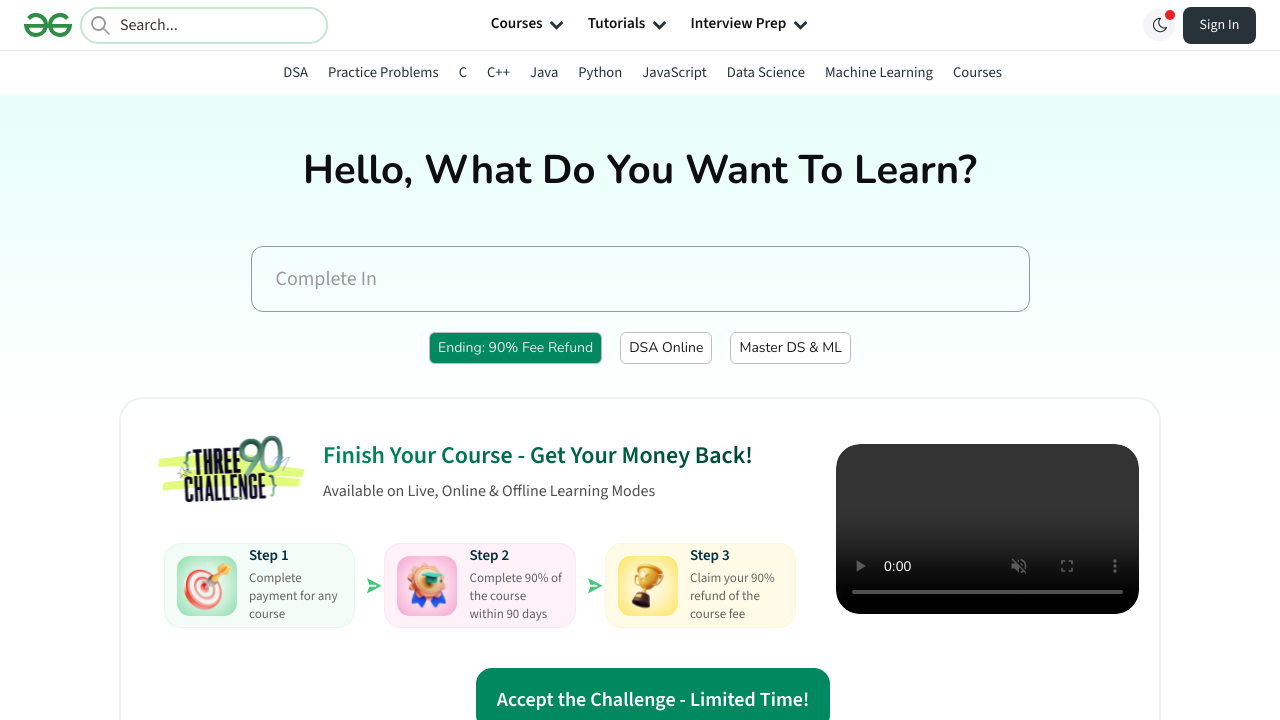

Asserted that actual title does not equal expected title
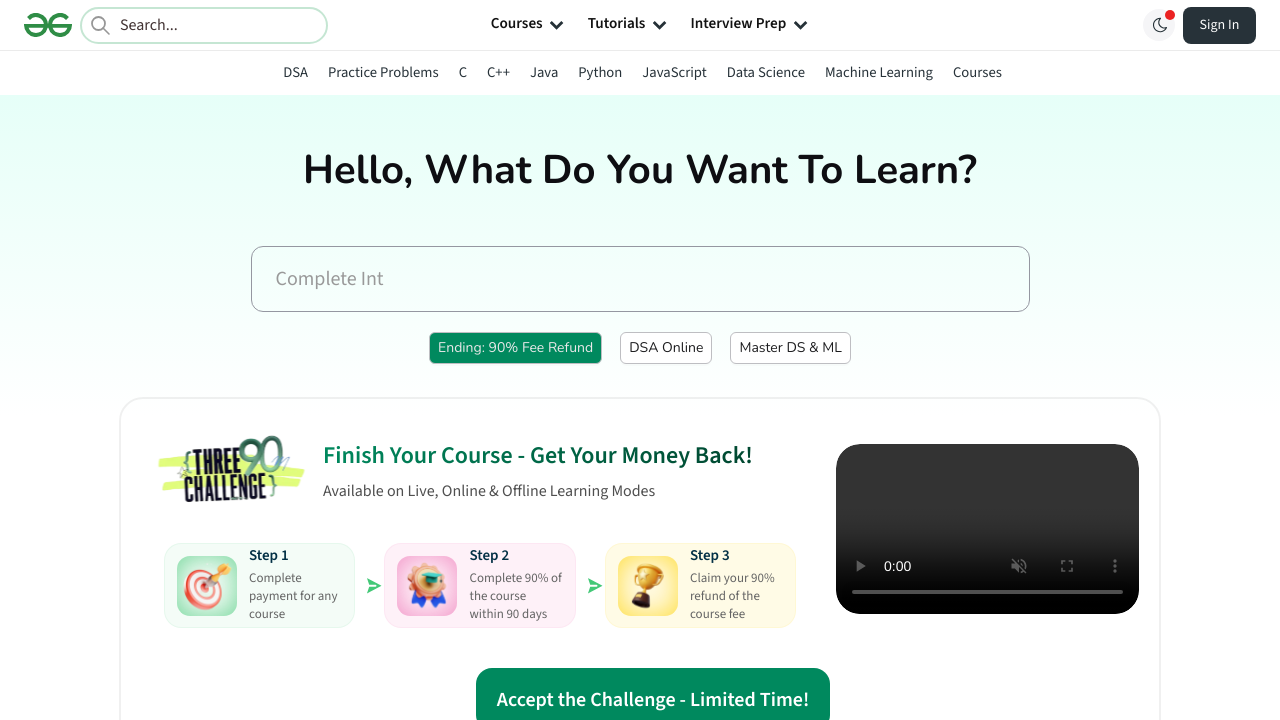

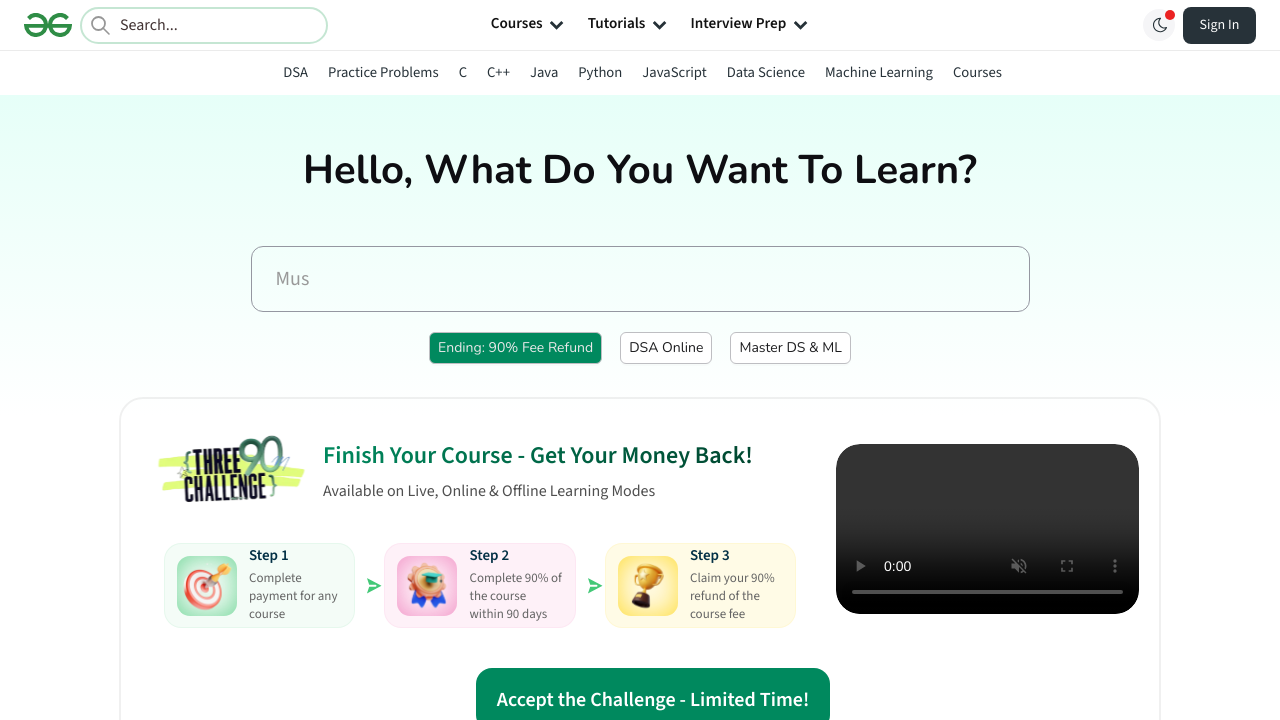